Tests that edits are cancelled when pressing Escape during editing.

Starting URL: https://demo.playwright.dev/todomvc

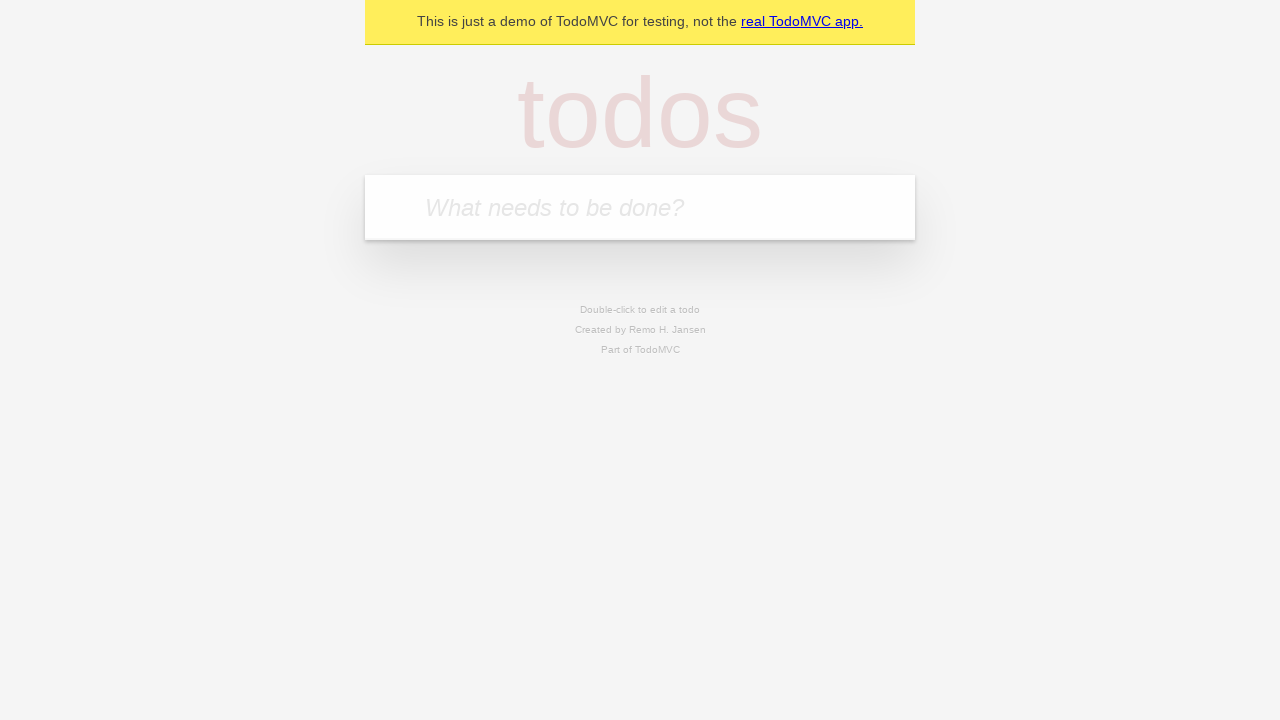

Filled first todo input with 'buy some cheese' on internal:attr=[placeholder="What needs to be done?"i]
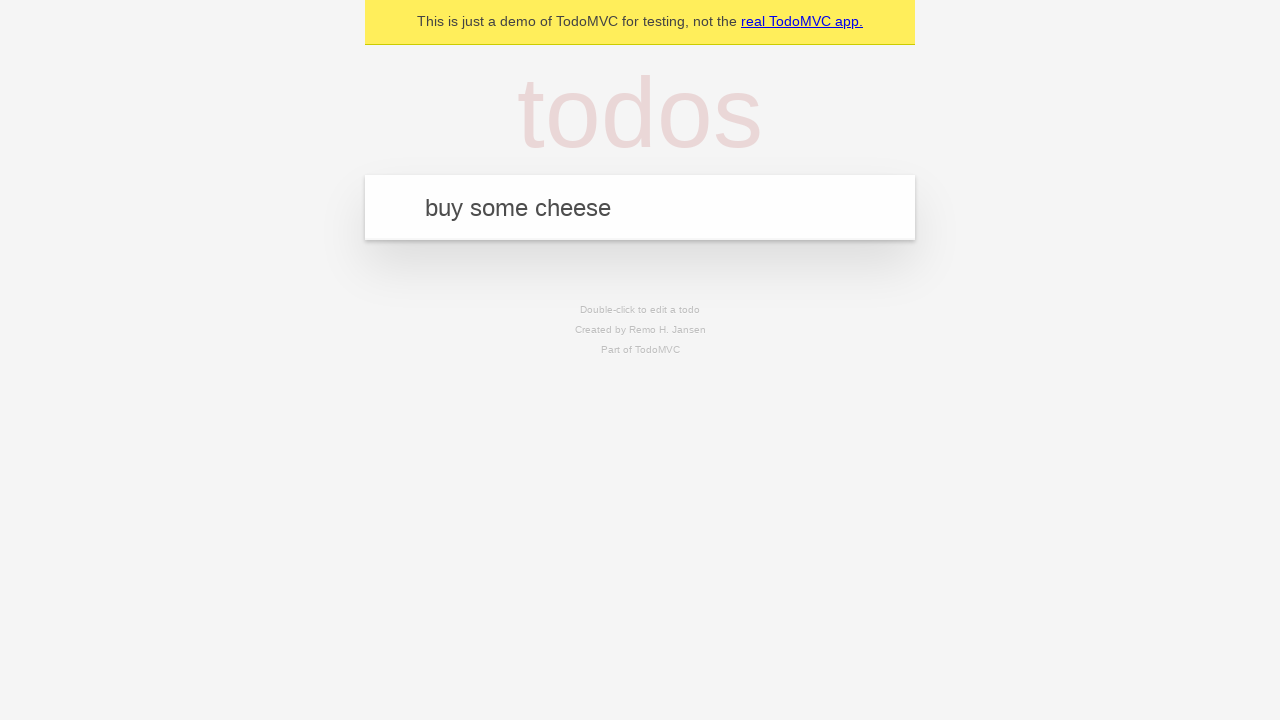

Pressed Enter to create first todo on internal:attr=[placeholder="What needs to be done?"i]
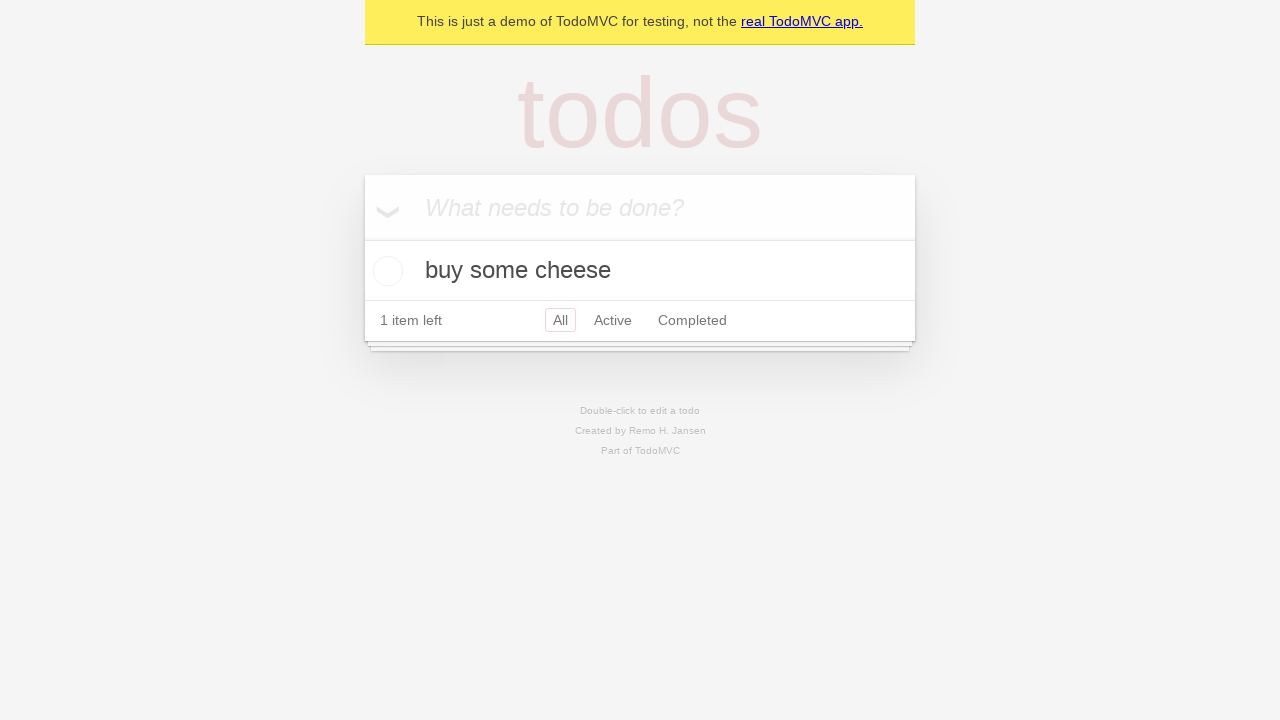

Filled second todo input with 'feed the cat' on internal:attr=[placeholder="What needs to be done?"i]
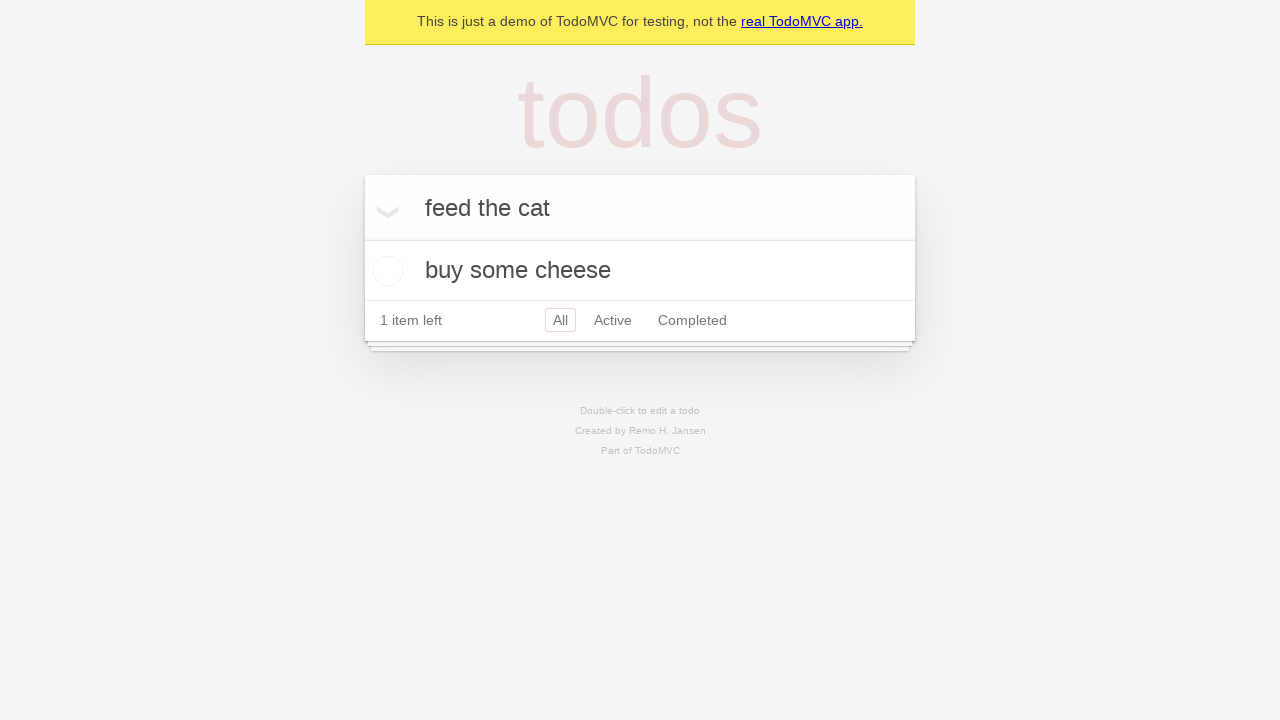

Pressed Enter to create second todo on internal:attr=[placeholder="What needs to be done?"i]
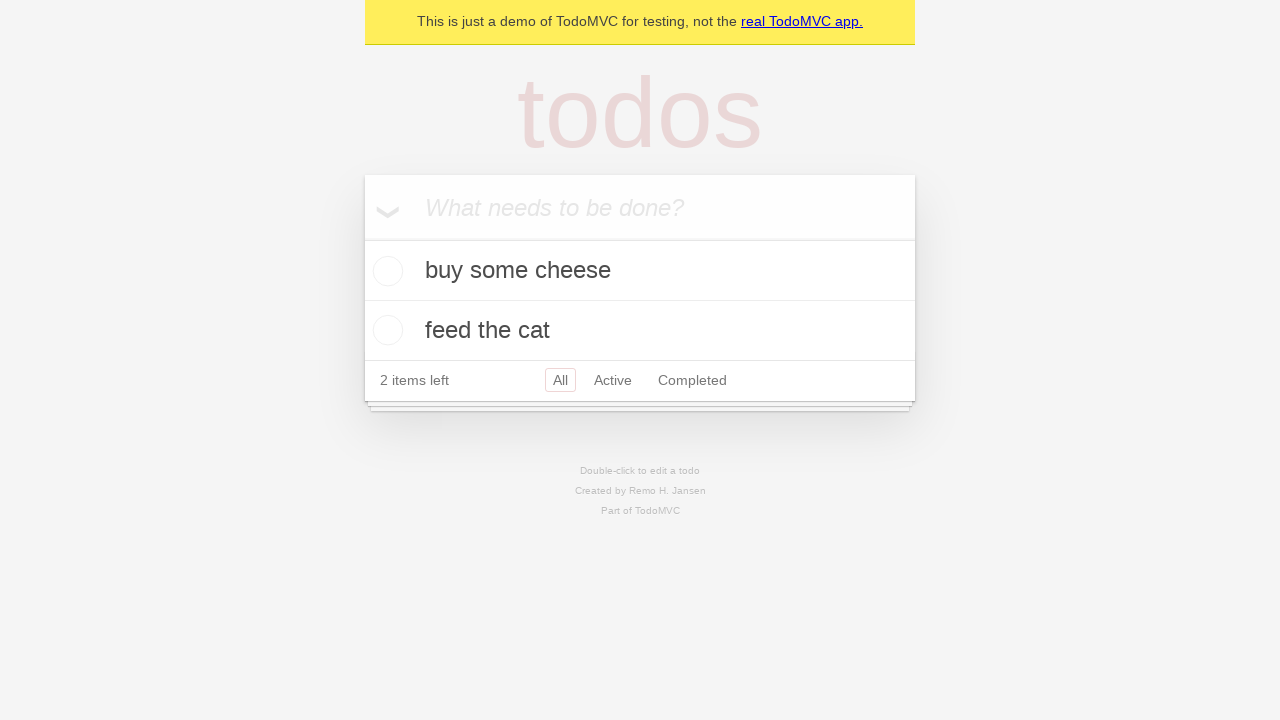

Filled third todo input with 'book a doctors appointment' on internal:attr=[placeholder="What needs to be done?"i]
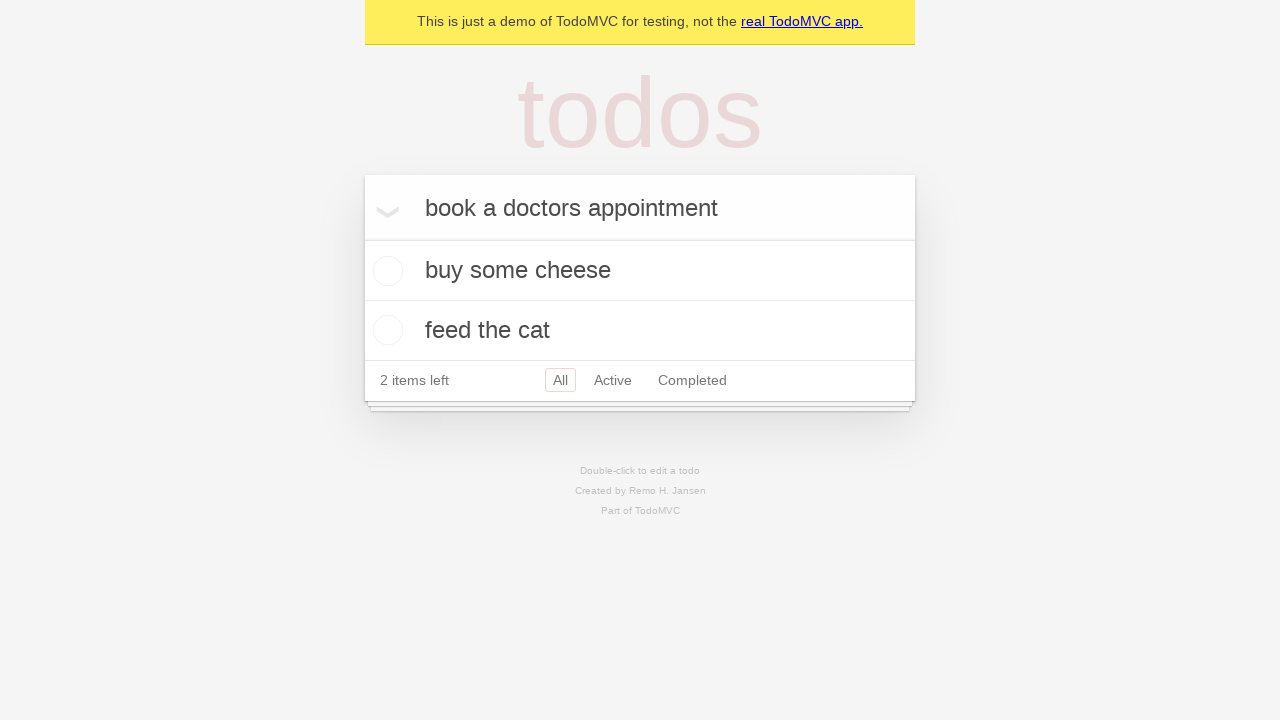

Pressed Enter to create third todo on internal:attr=[placeholder="What needs to be done?"i]
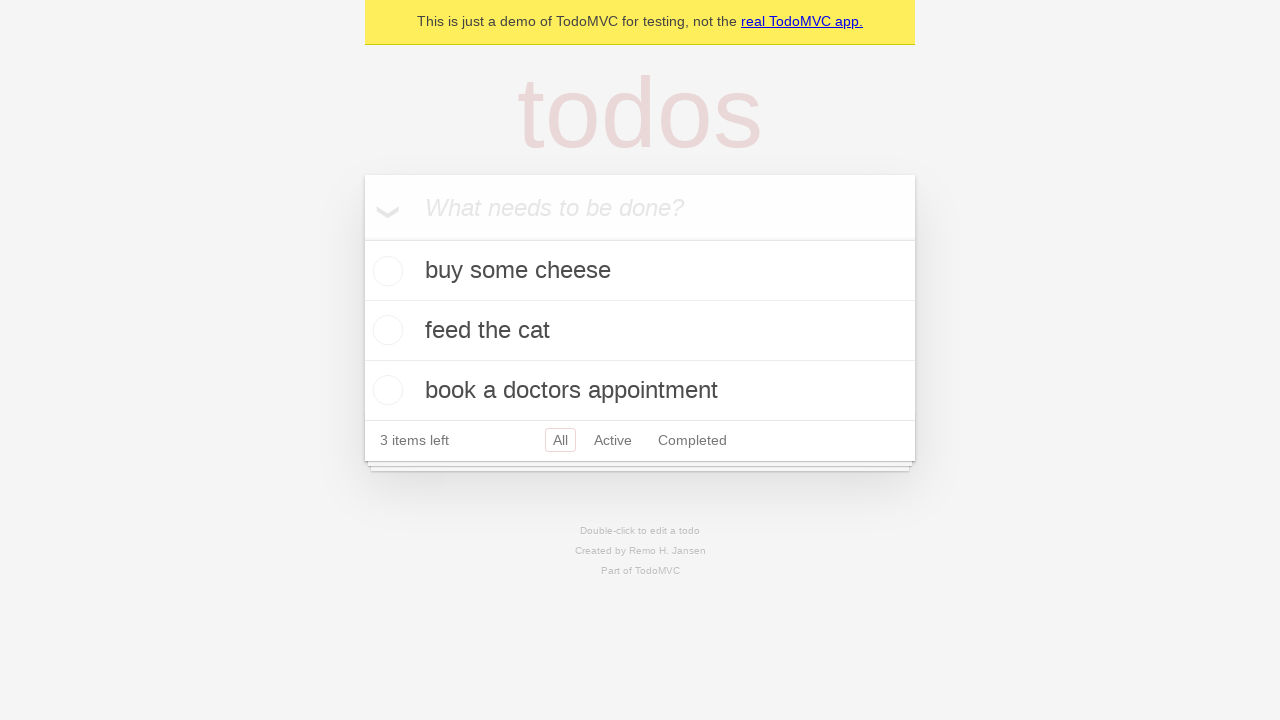

Double-clicked second todo to enter edit mode at (640, 331) on [data-testid='todo-item'] >> nth=1
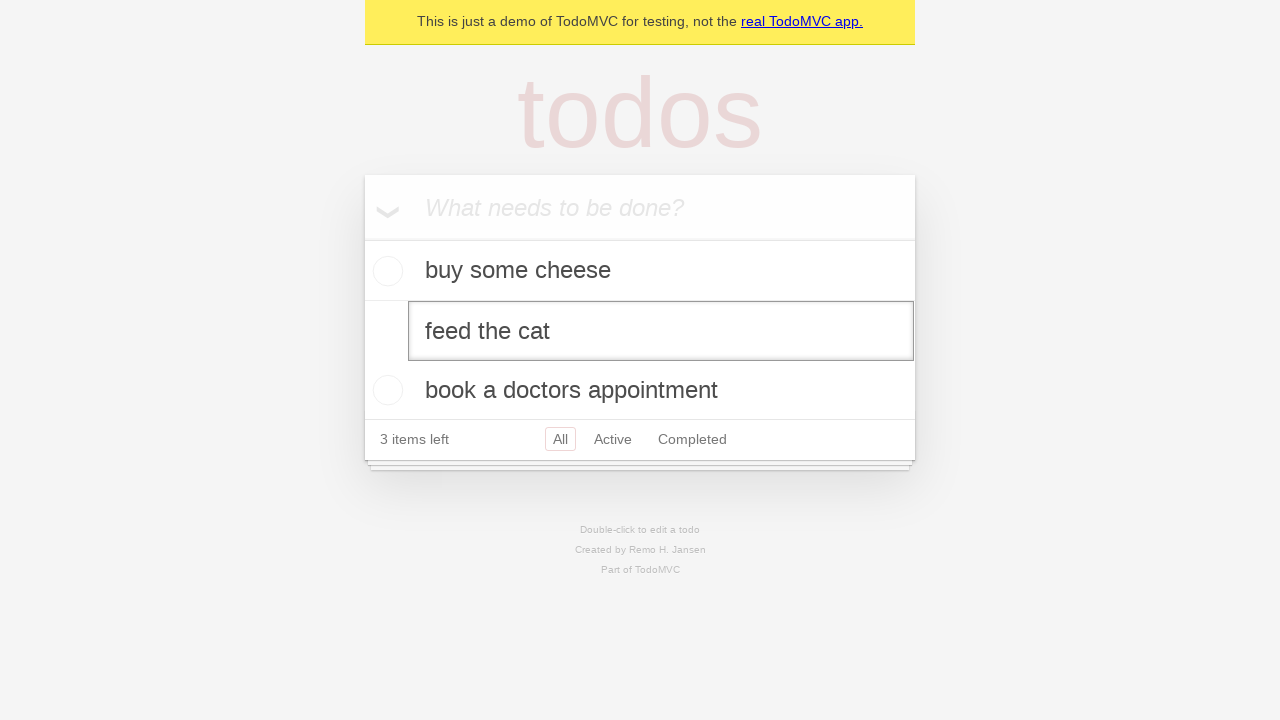

Filled edit textbox with 'buy some sausages' on [data-testid='todo-item'] >> nth=1 >> internal:role=textbox[name="Edit"i]
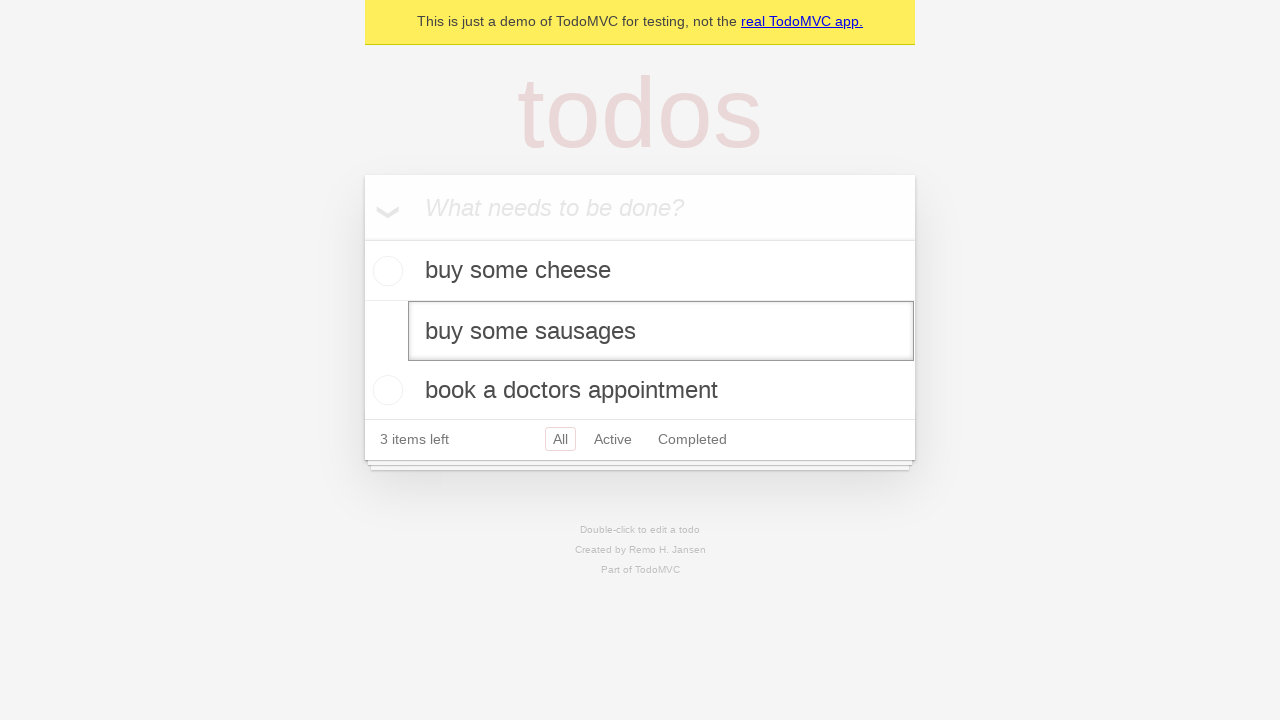

Pressed Escape to cancel edit and verify second todo reverts to original text on [data-testid='todo-item'] >> nth=1 >> internal:role=textbox[name="Edit"i]
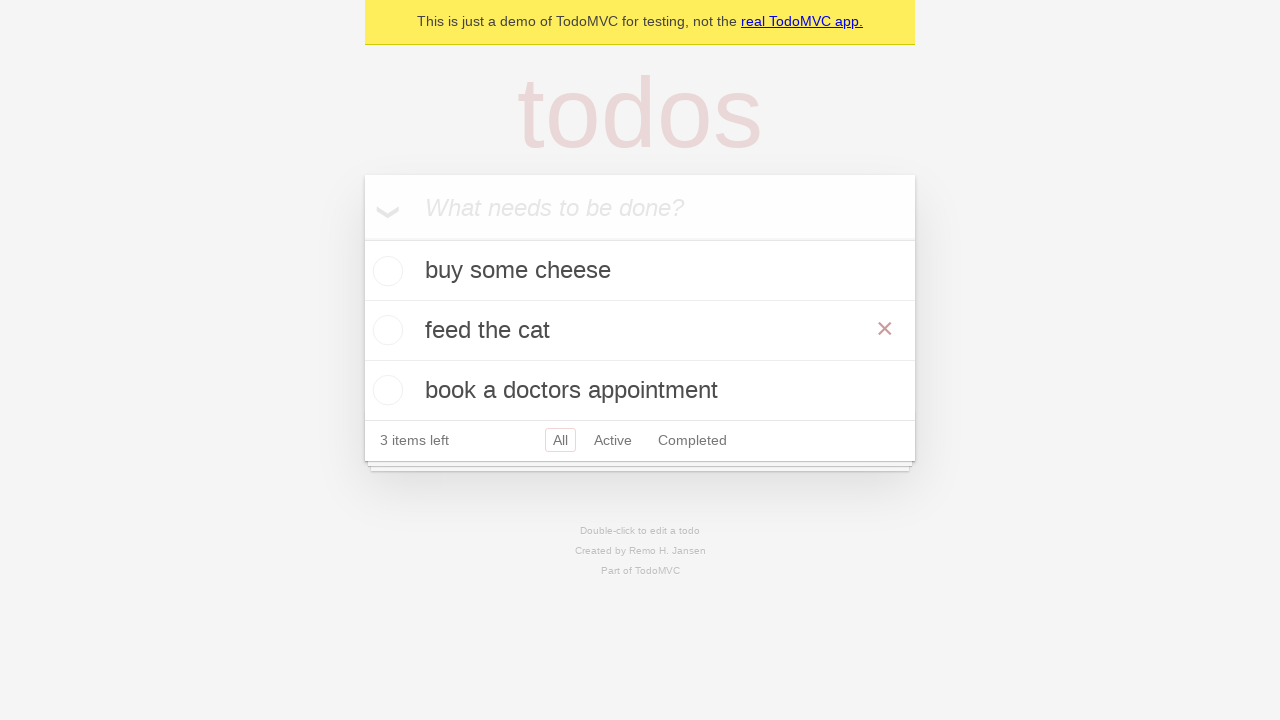

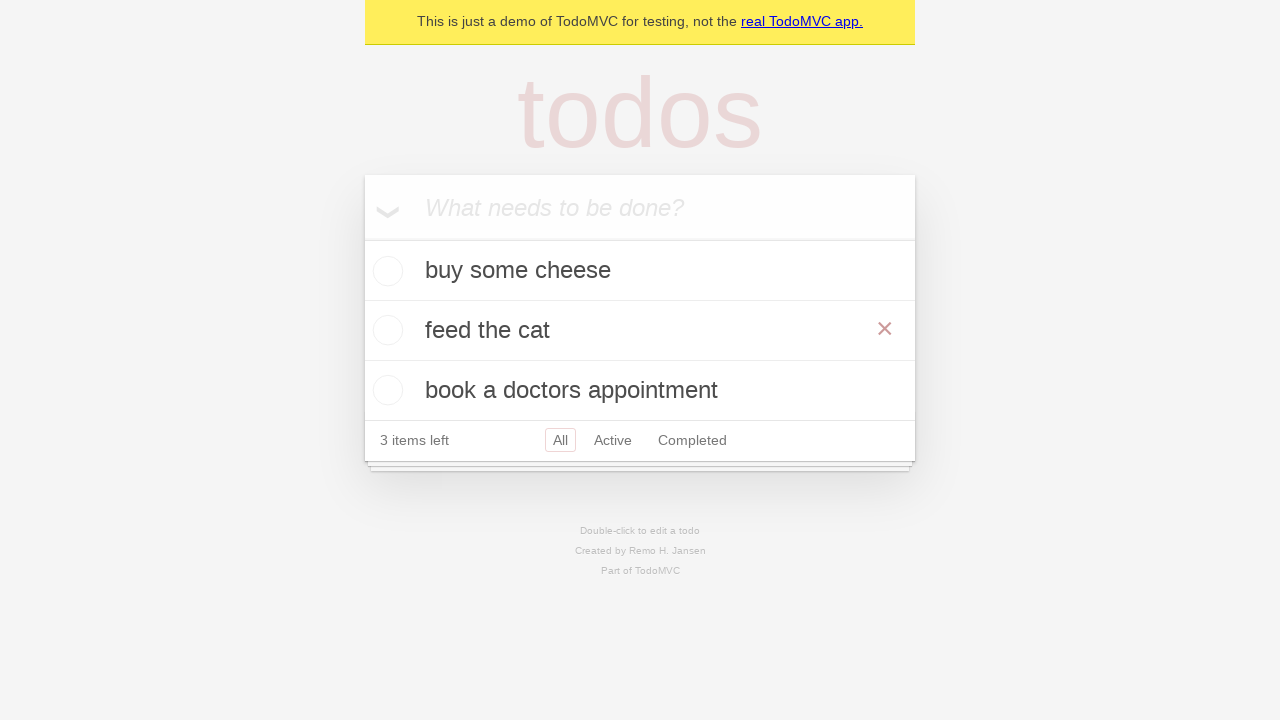